Tests the e-commerce site's search functionality and adds items to cart based on product name matching

Starting URL: https://rahulshettyacademy.com/seleniumPractise/#/

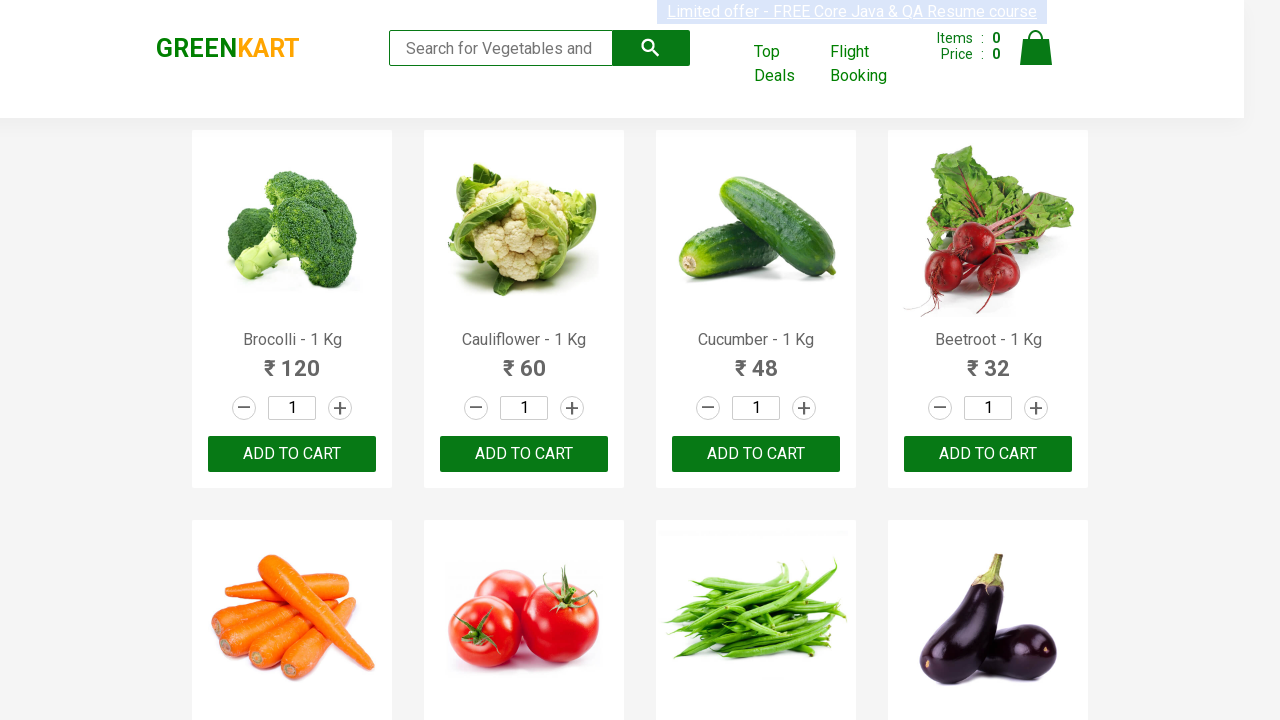

Filled search field with 'ca' to search for products on .search-keyword
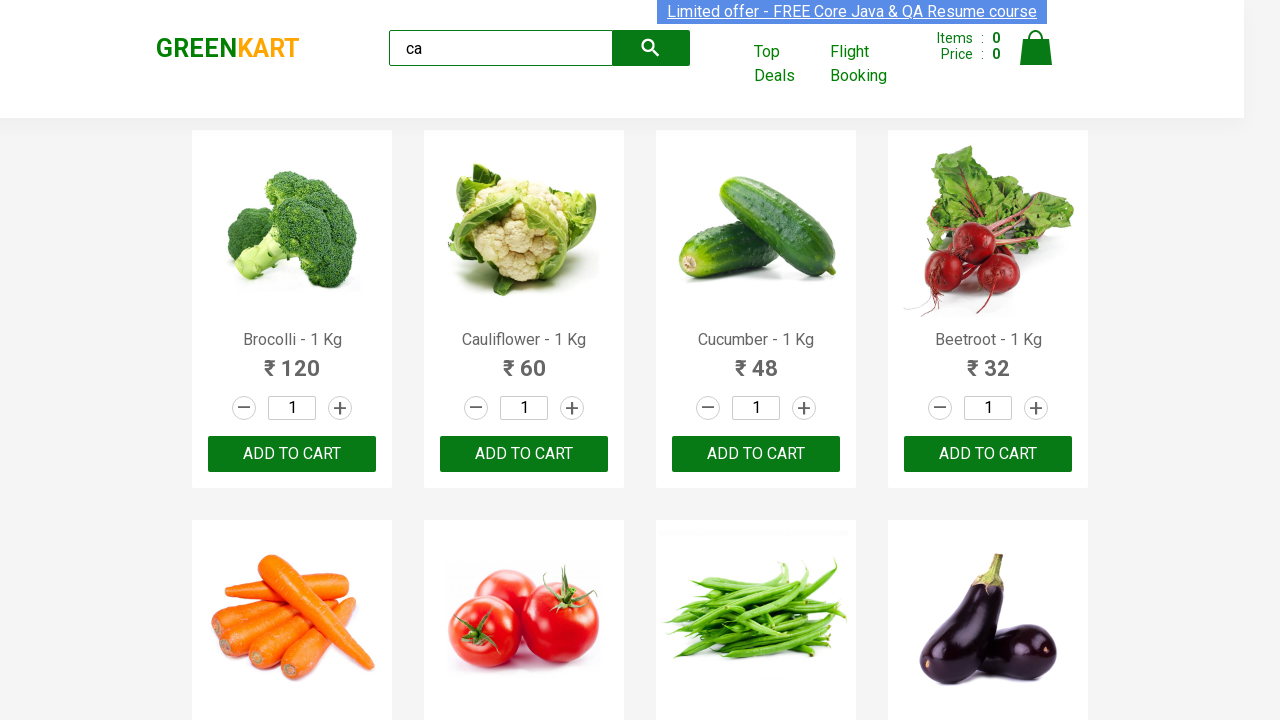

Waited 2 seconds for products to load
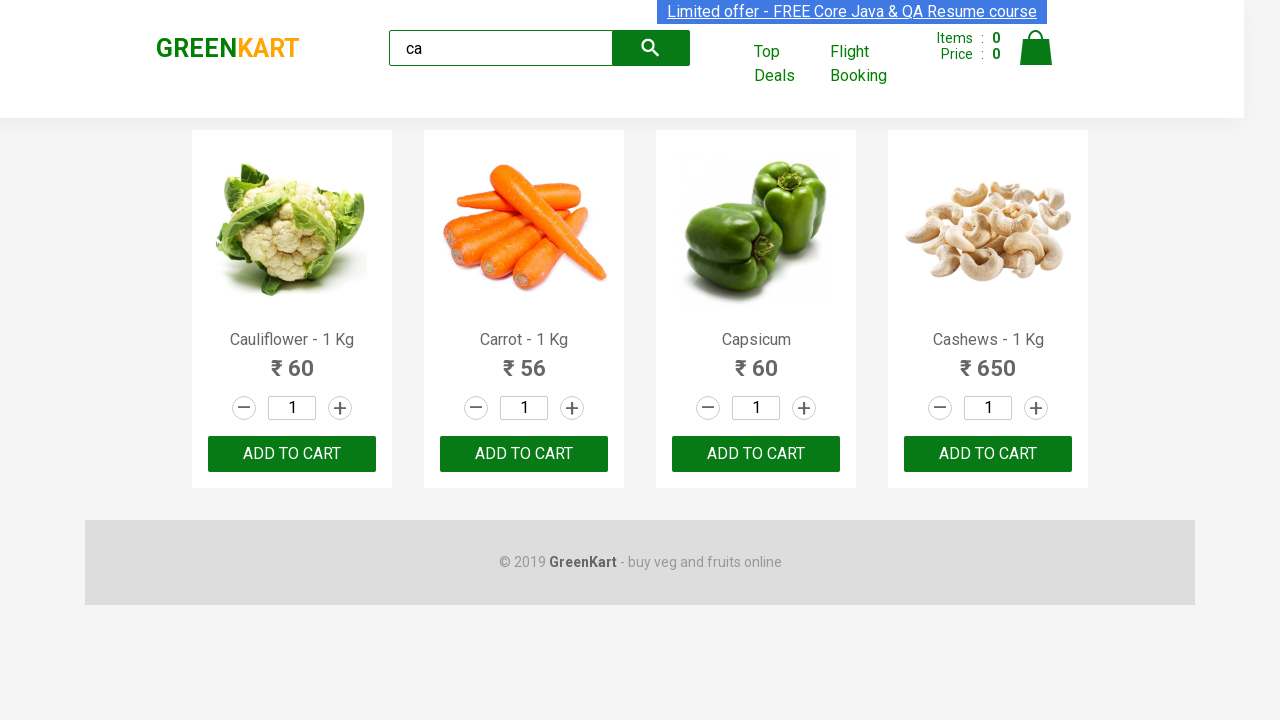

Products selector appeared on page
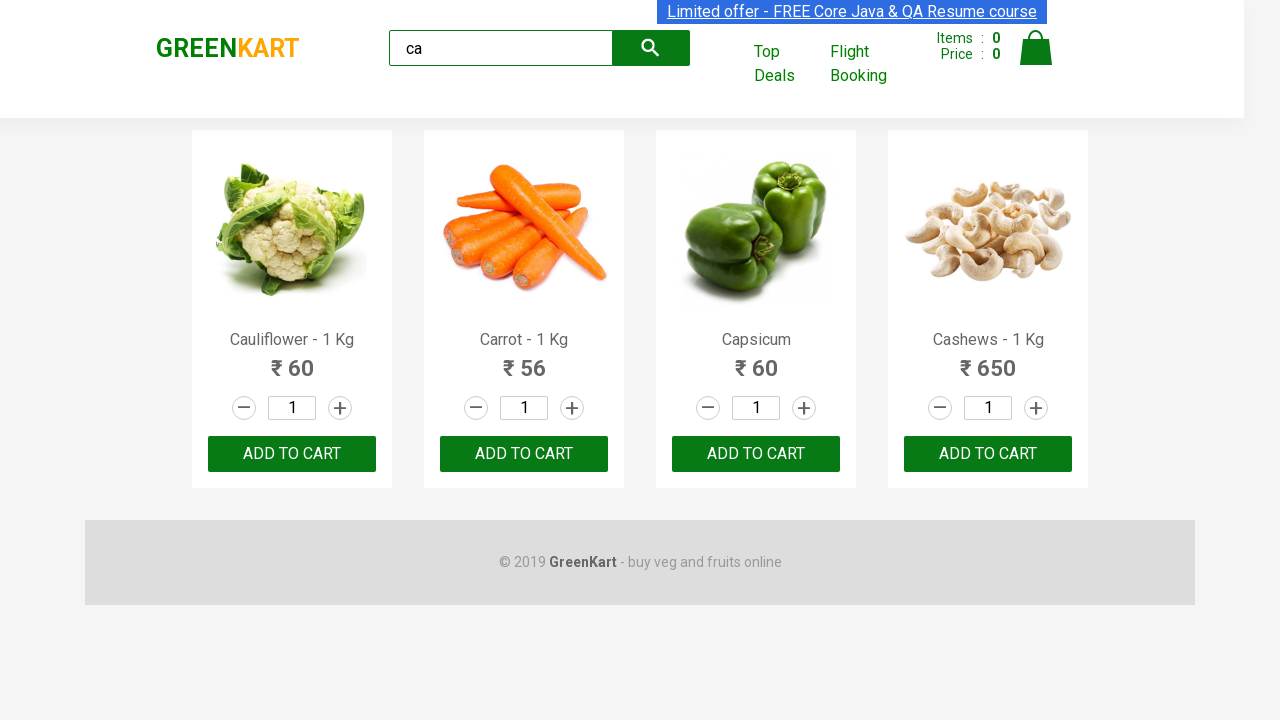

Retrieved all product elements from search results
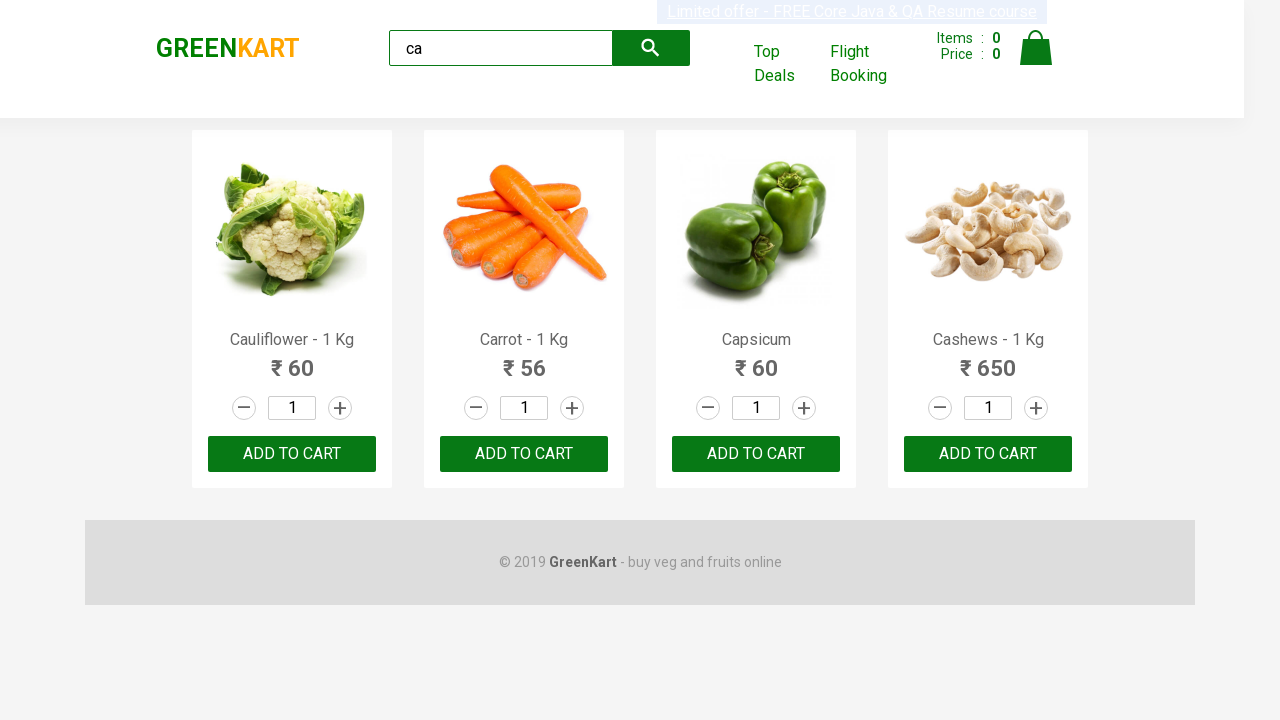

Extracted product name: Cauliflower - 1 Kg
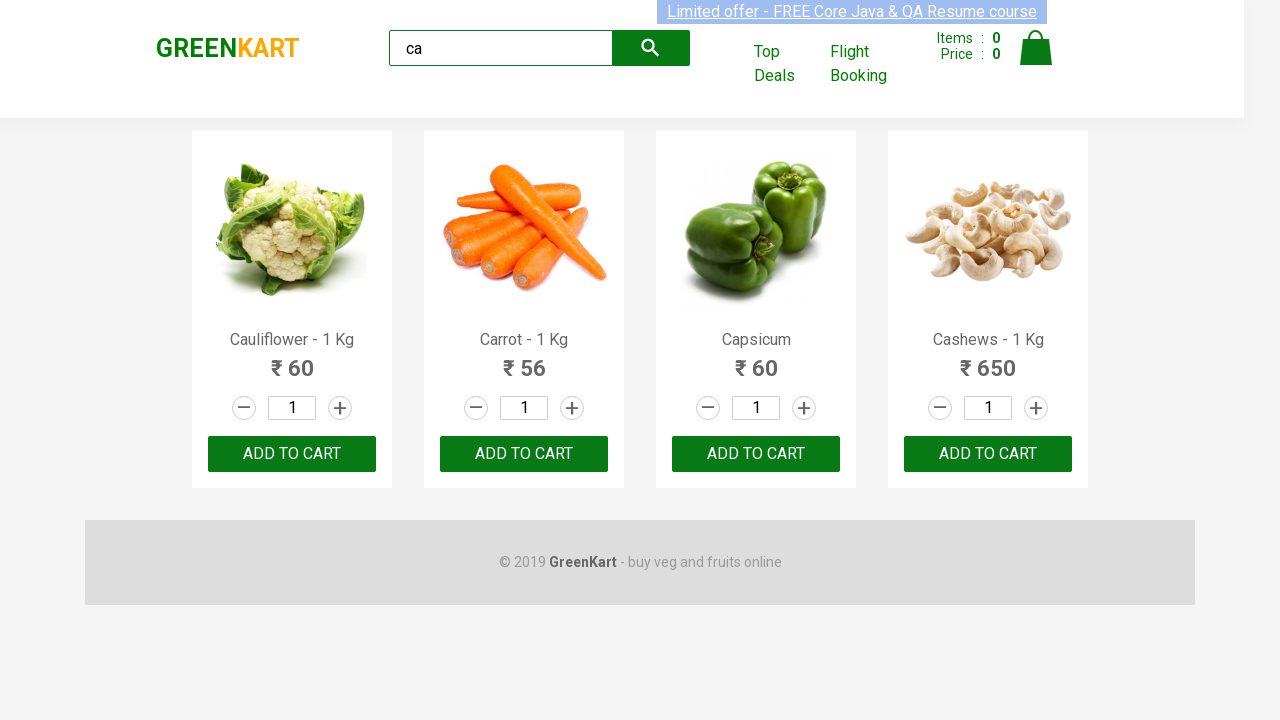

Extracted product name: Carrot - 1 Kg
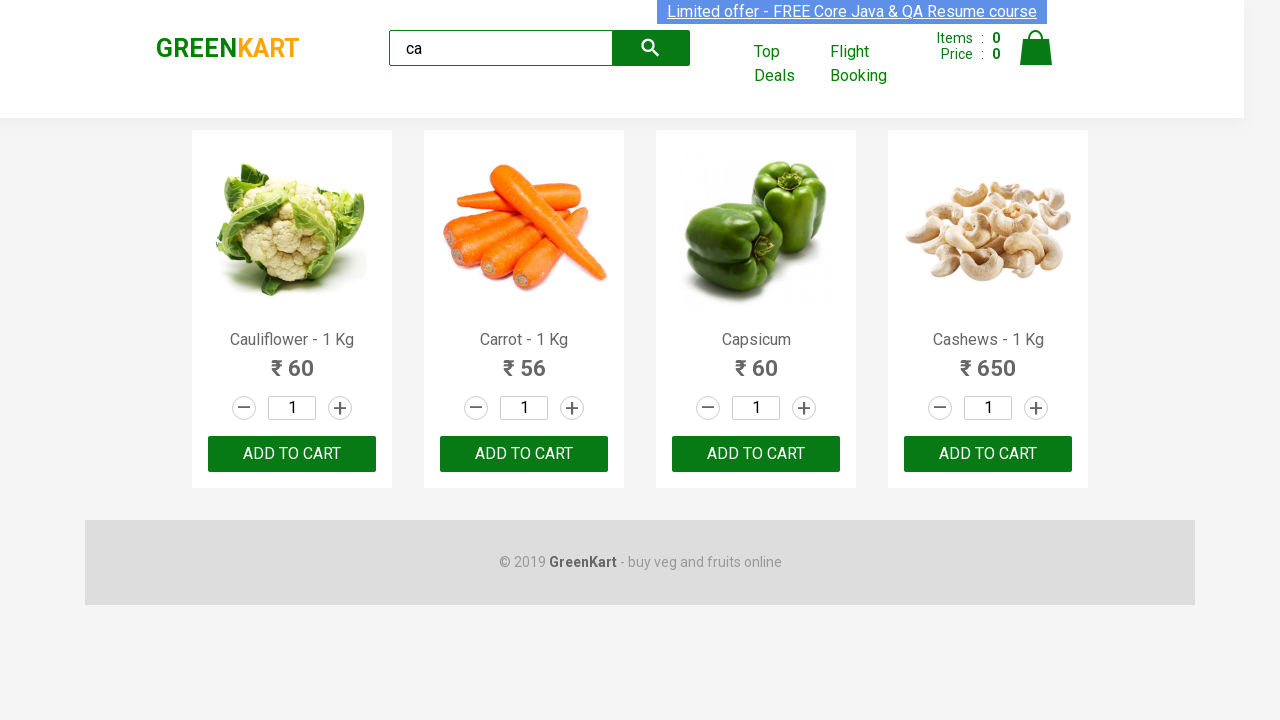

Extracted product name: Capsicum
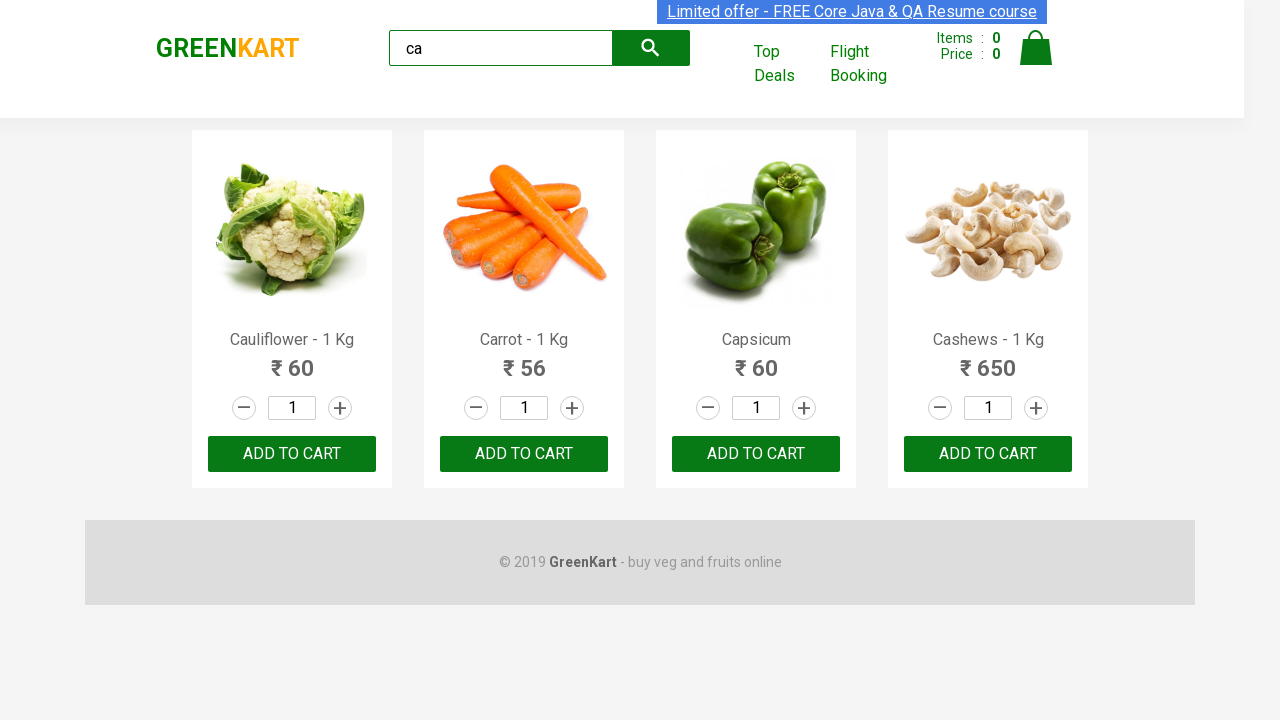

Extracted product name: Cashews - 1 Kg
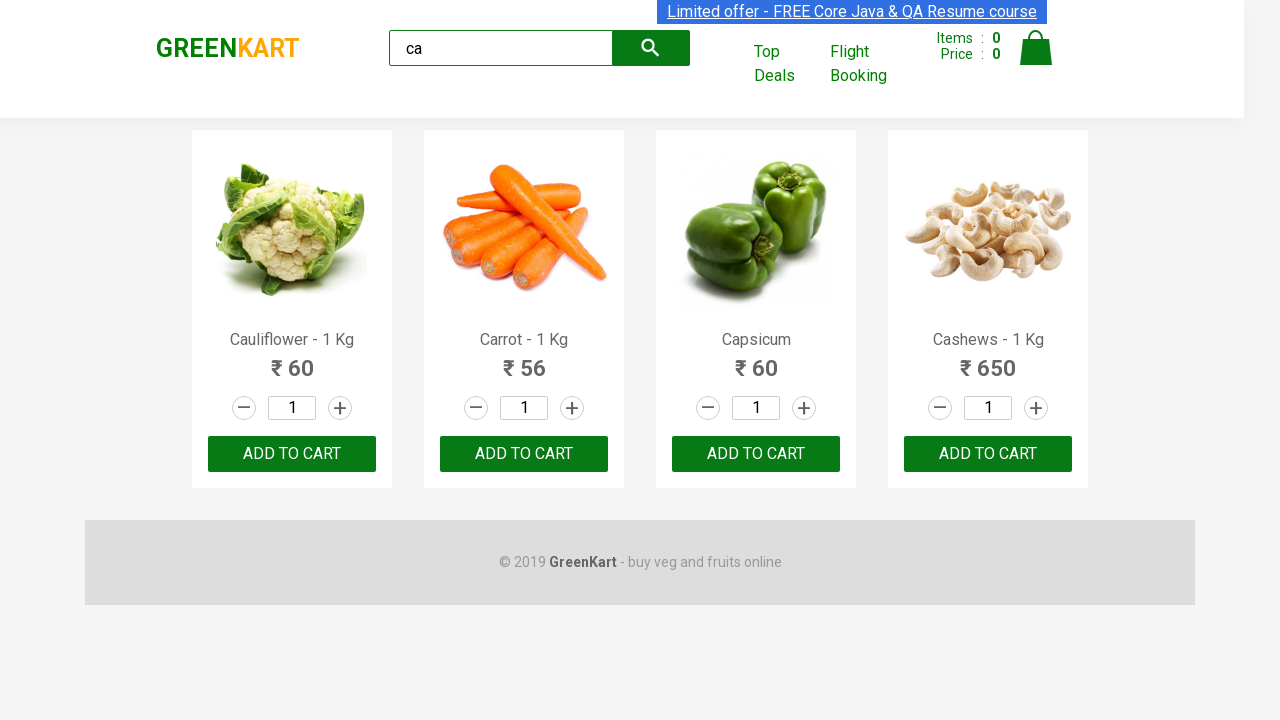

Clicked 'ADD TO CART' button for Cashews product at (988, 454) on .products .product >> nth=3 >> text=ADD TO CART
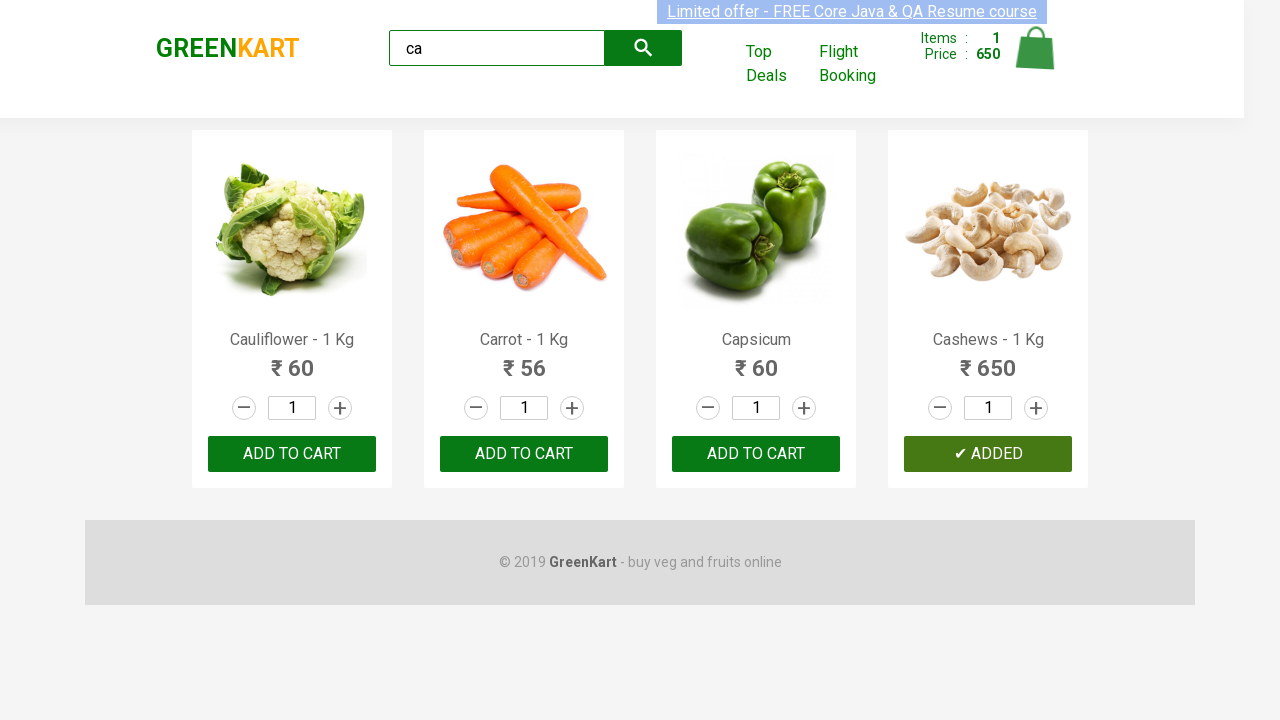

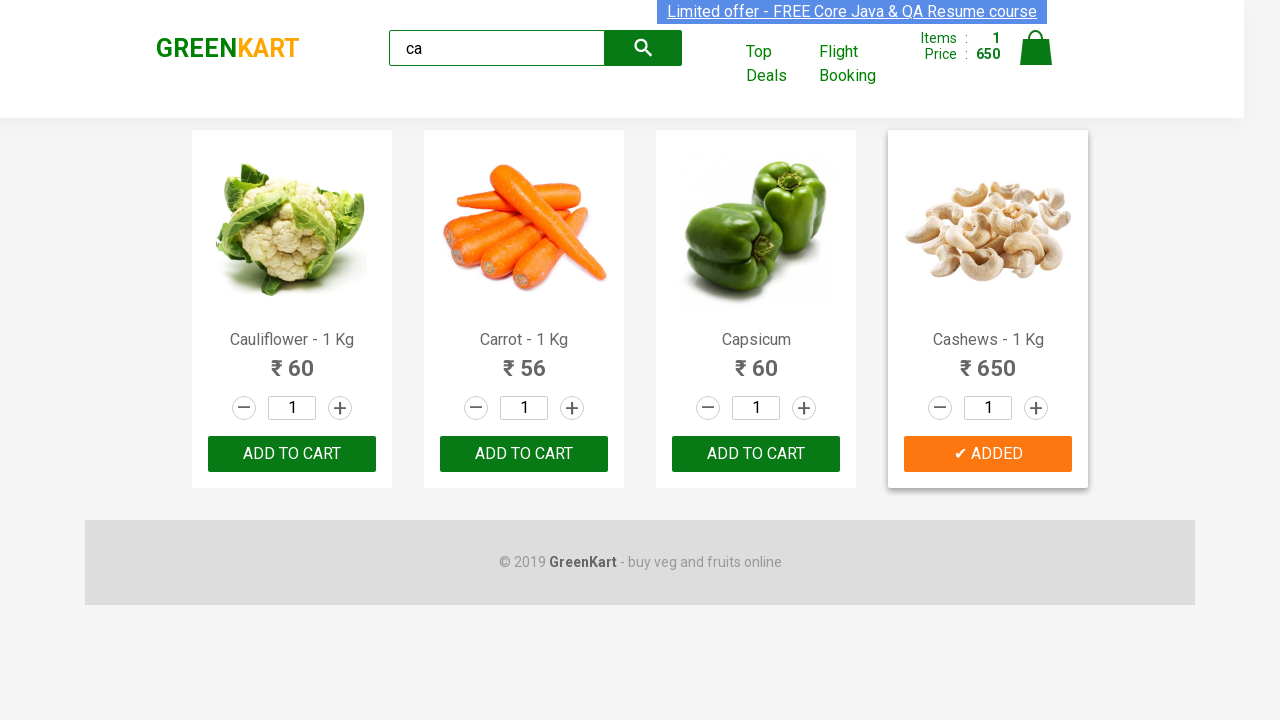